Navigates to duotech.io website, manipulates browser window size, and verifies that page elements are properly displayed including images and text content

Starting URL: https://www.duotech.io/

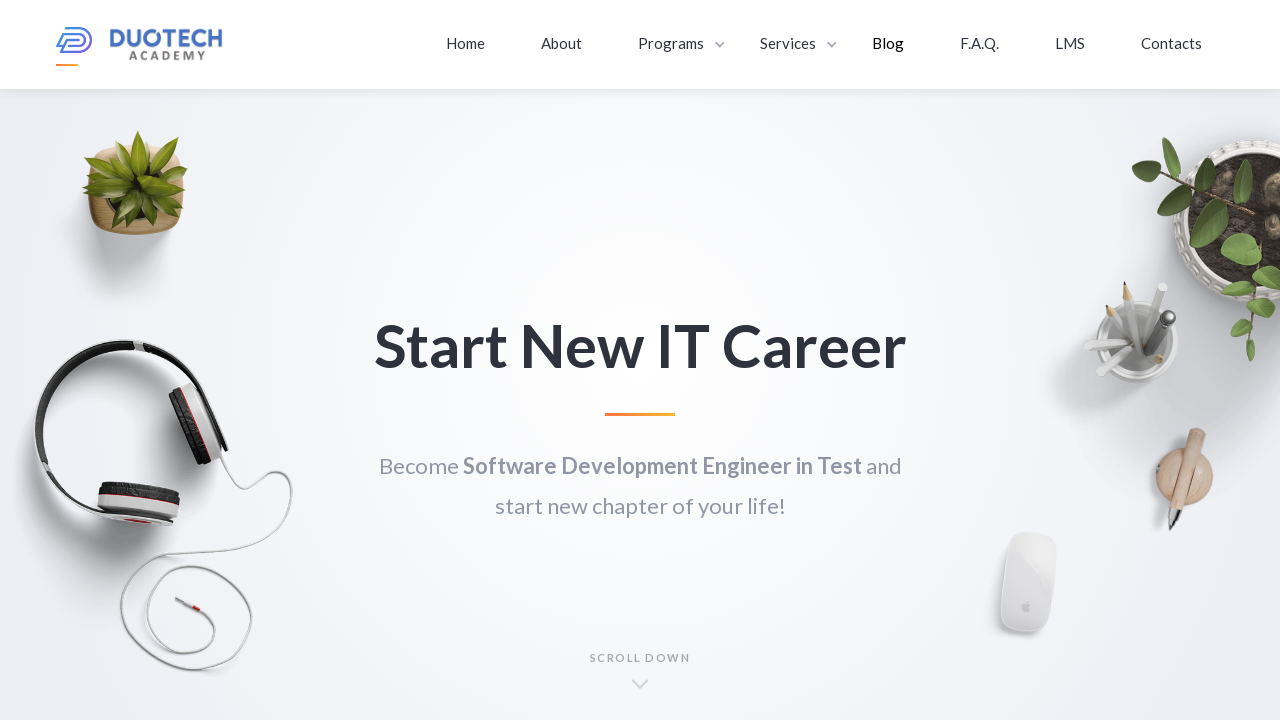

Retrieved initial viewport size
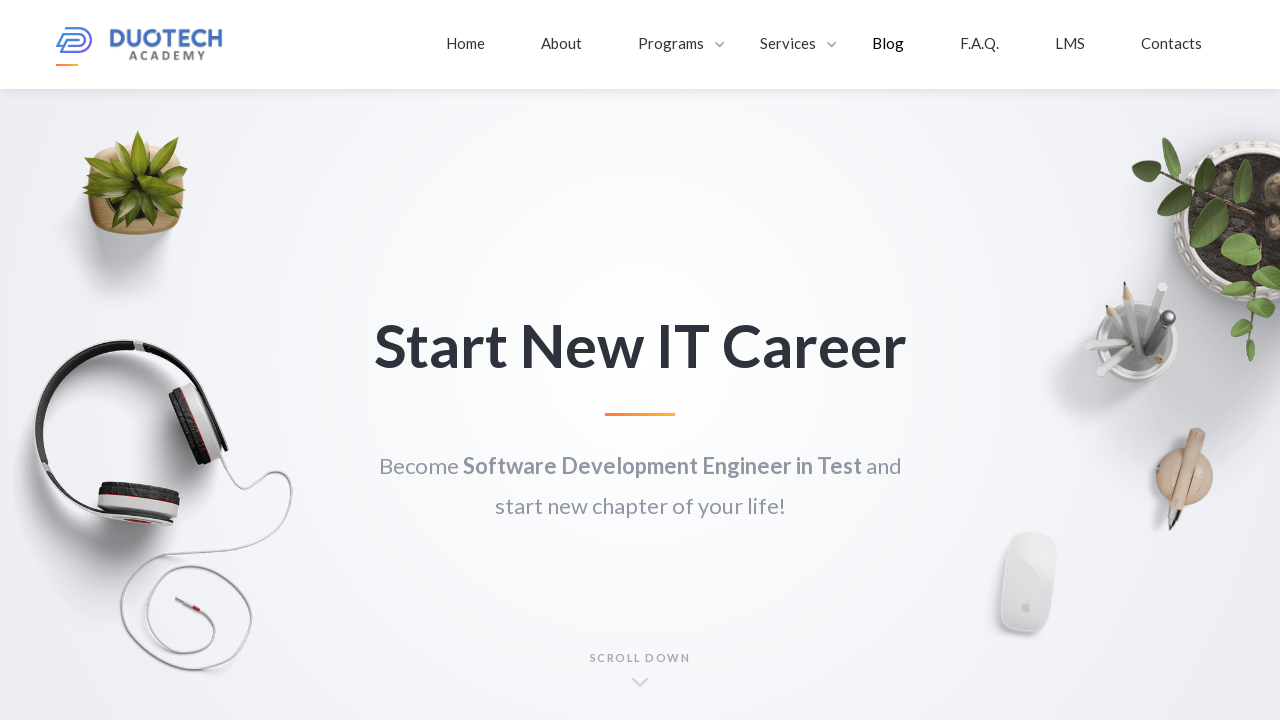

Located first image element on page
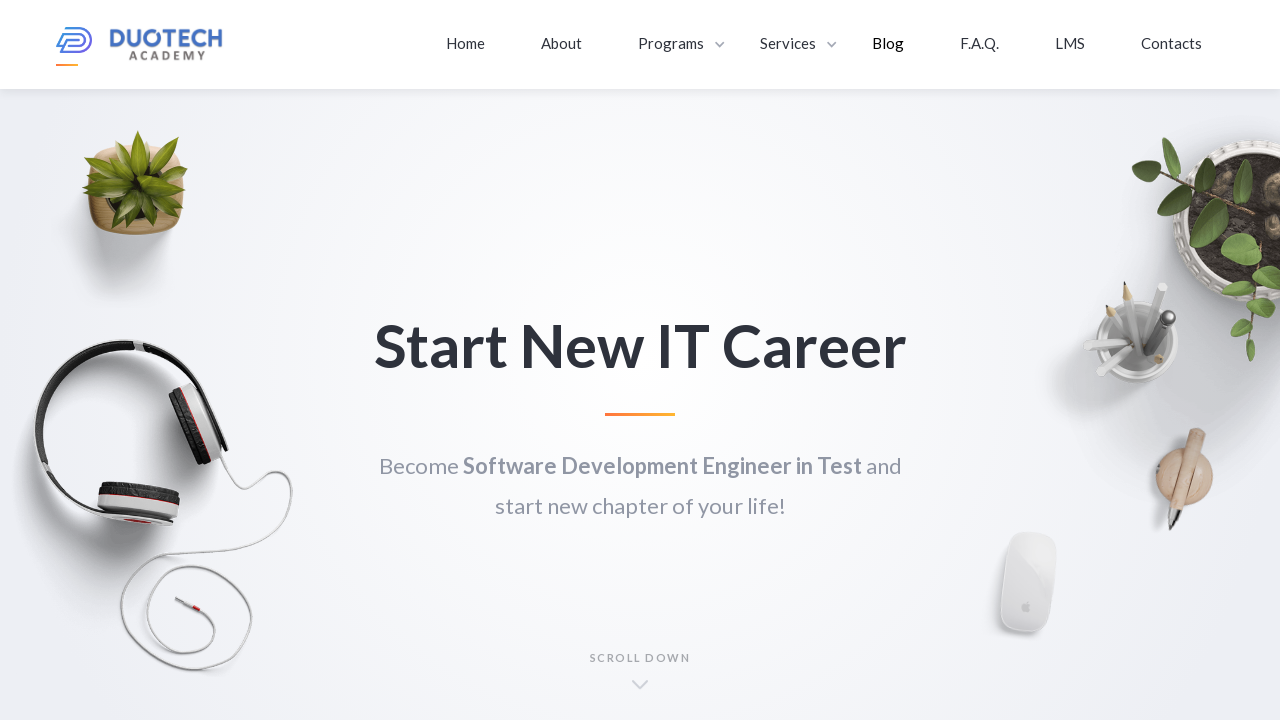

Retrieved bounding box of first image element
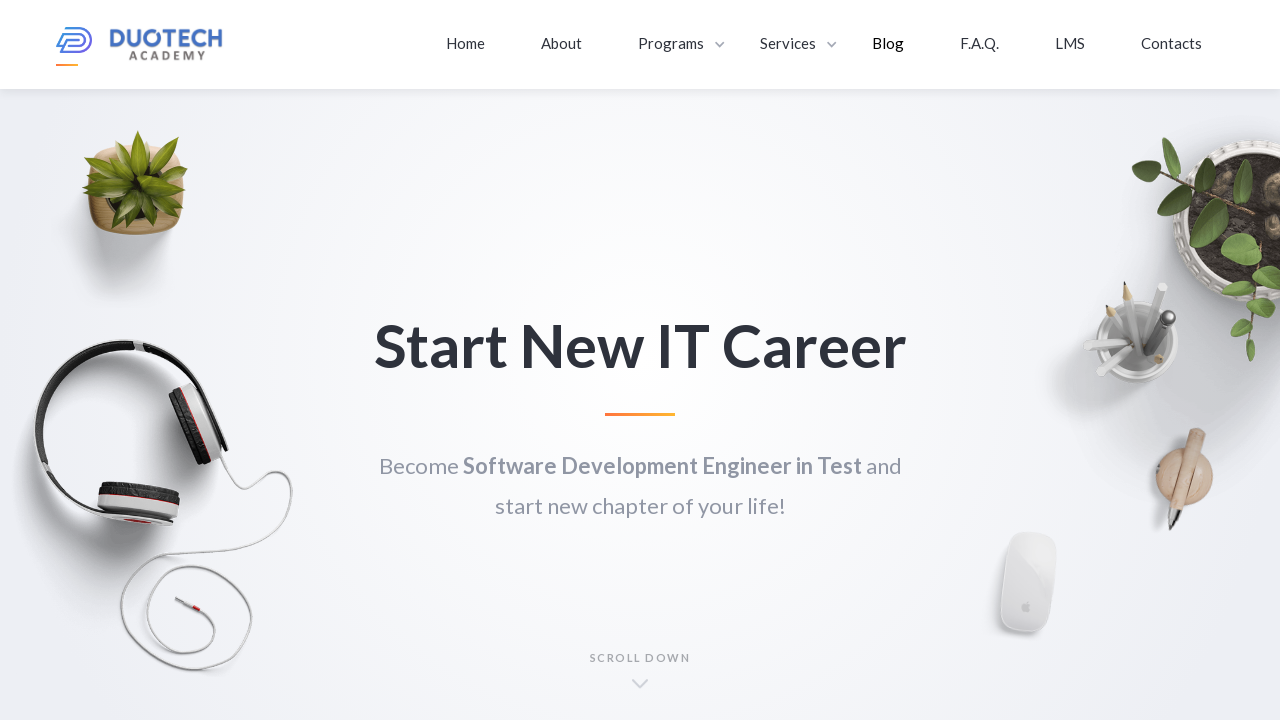

Image dimensions confirmed: width=36, height=25.921875
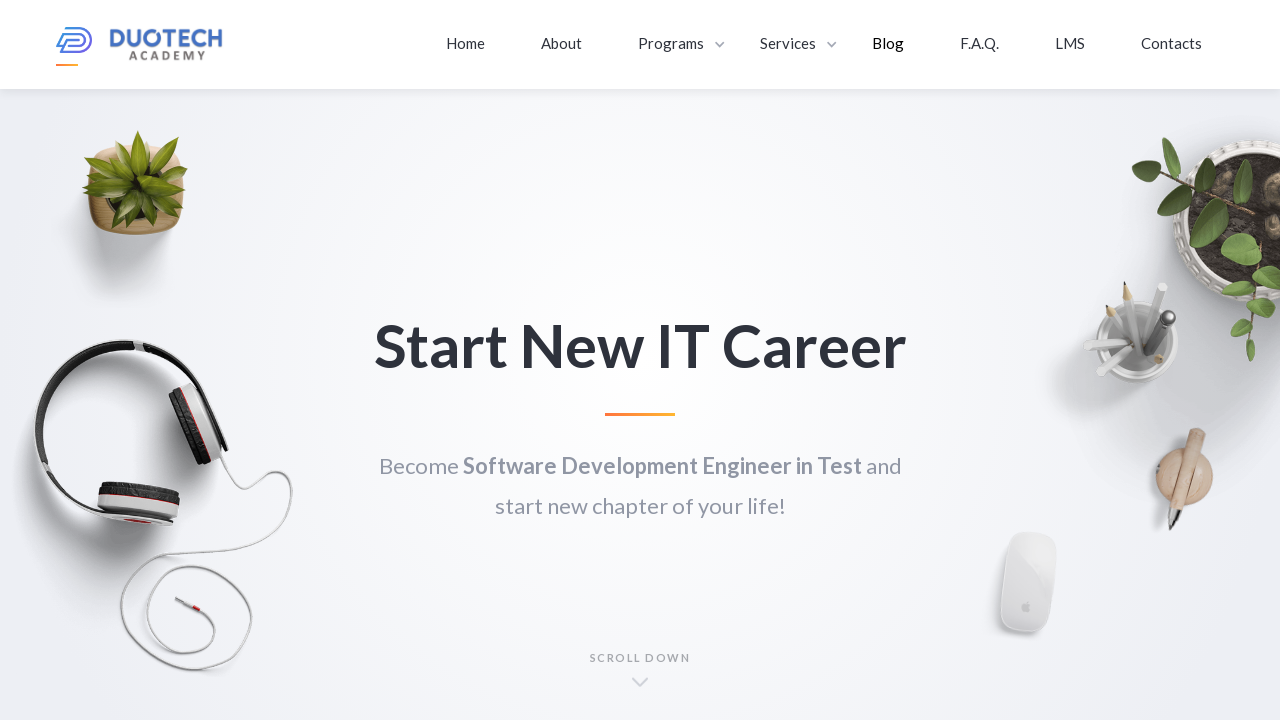

Set viewport size to 1500x1012
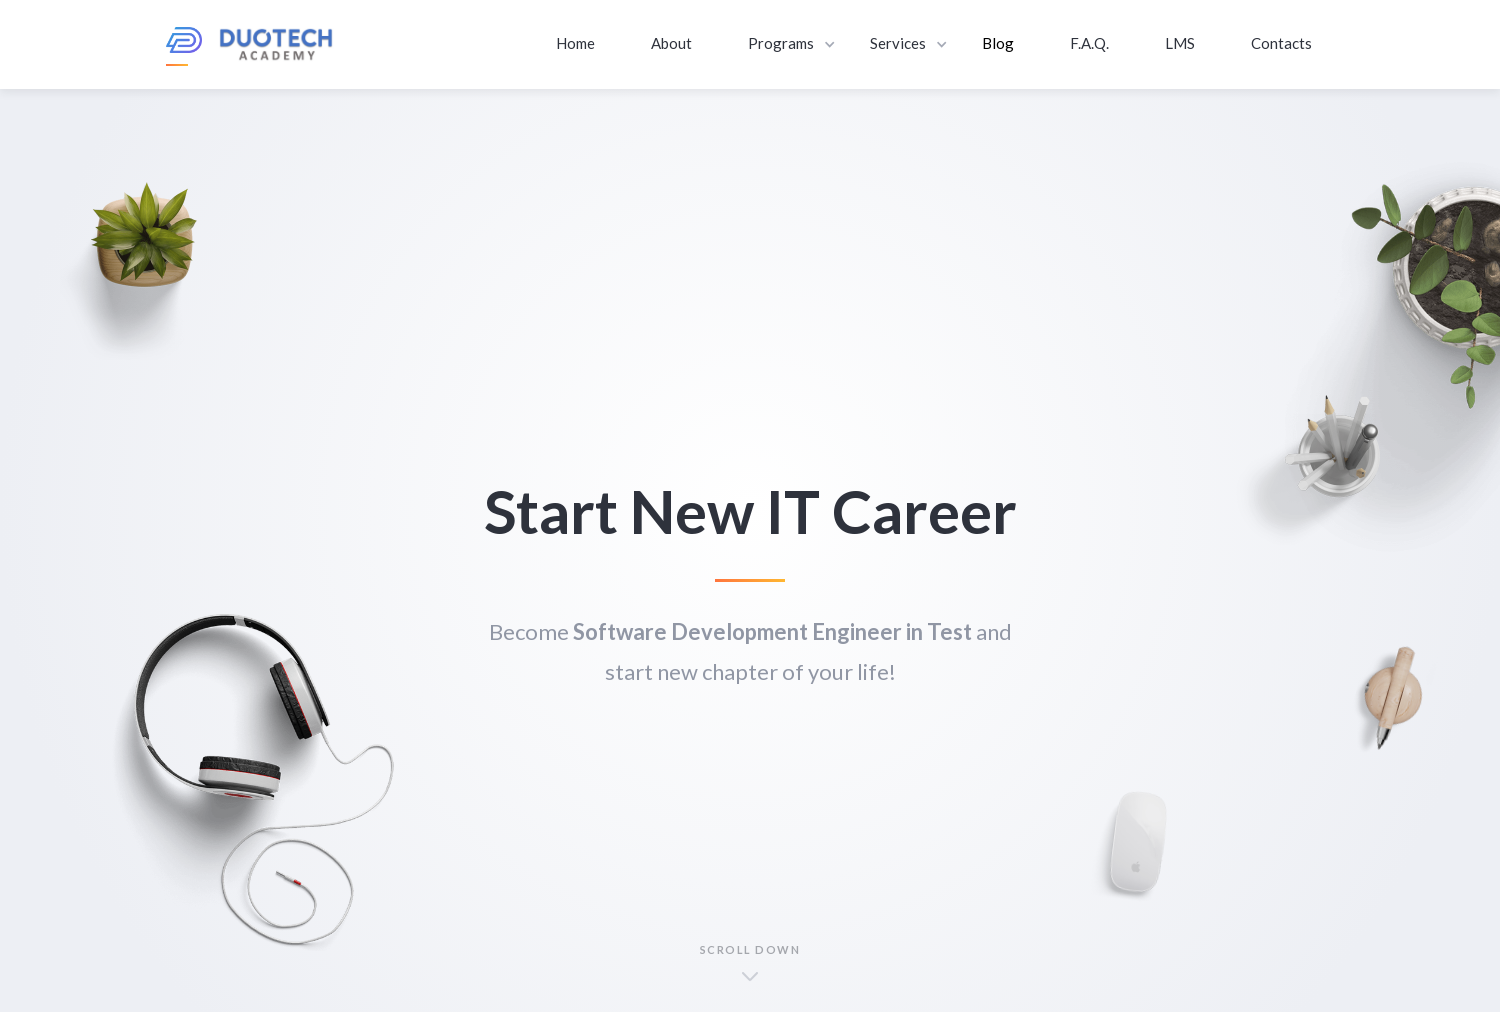

Set viewport size to 800x900
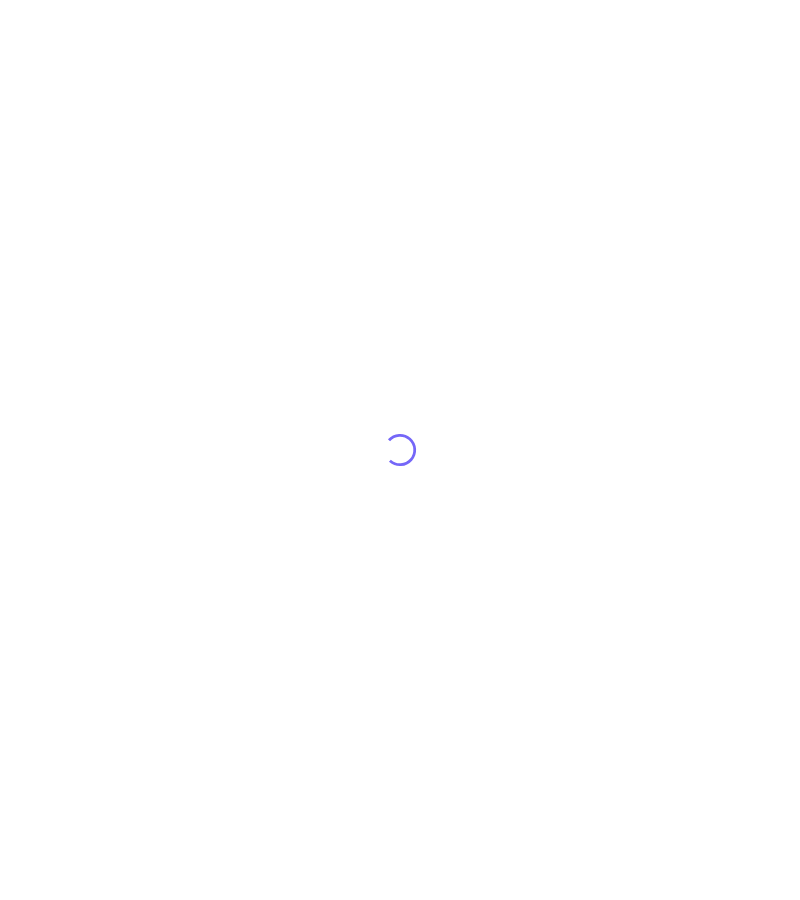

Located first image element after viewport resize
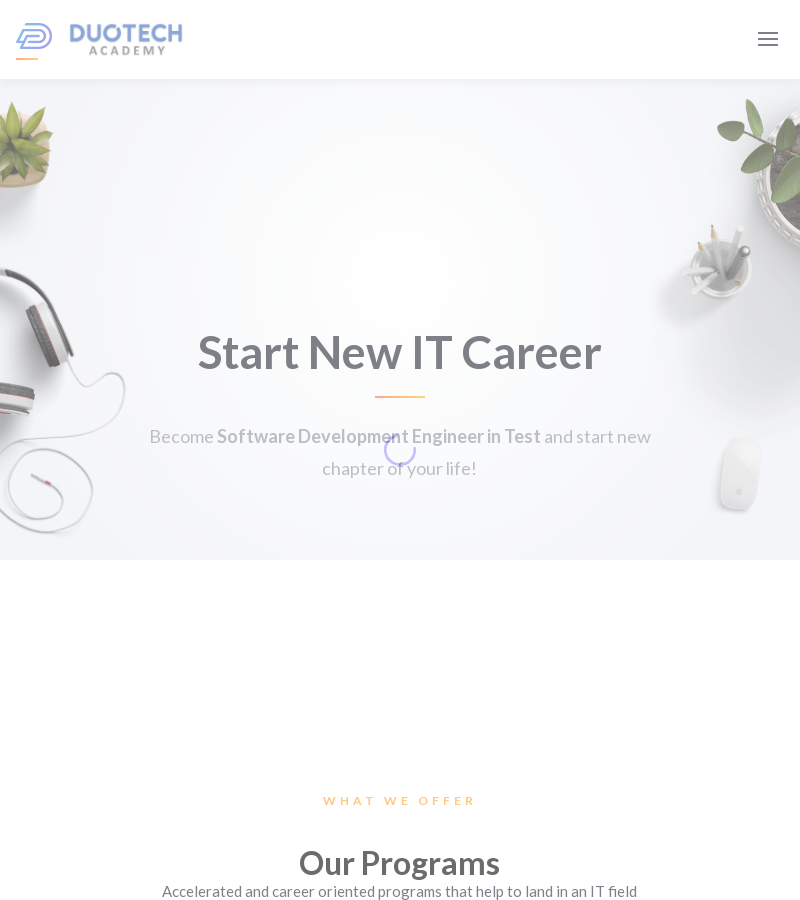

Retrieved bounding box of image element after resize
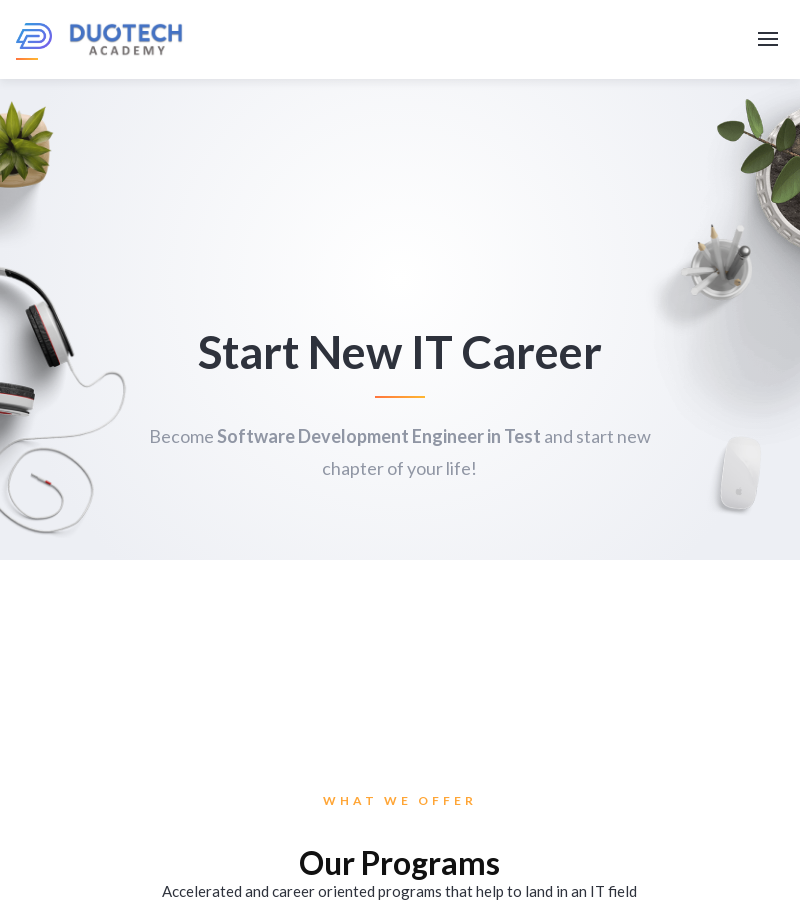

Image dimensions after resize: width=36, height=25.921875
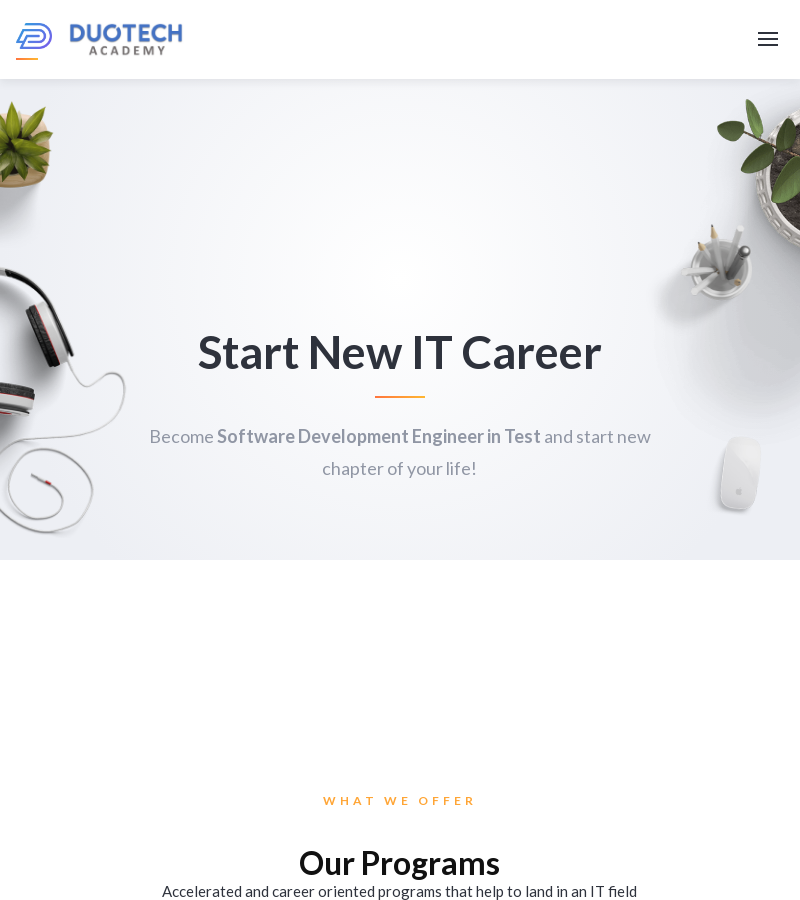

Retrieved tag name of image element: img
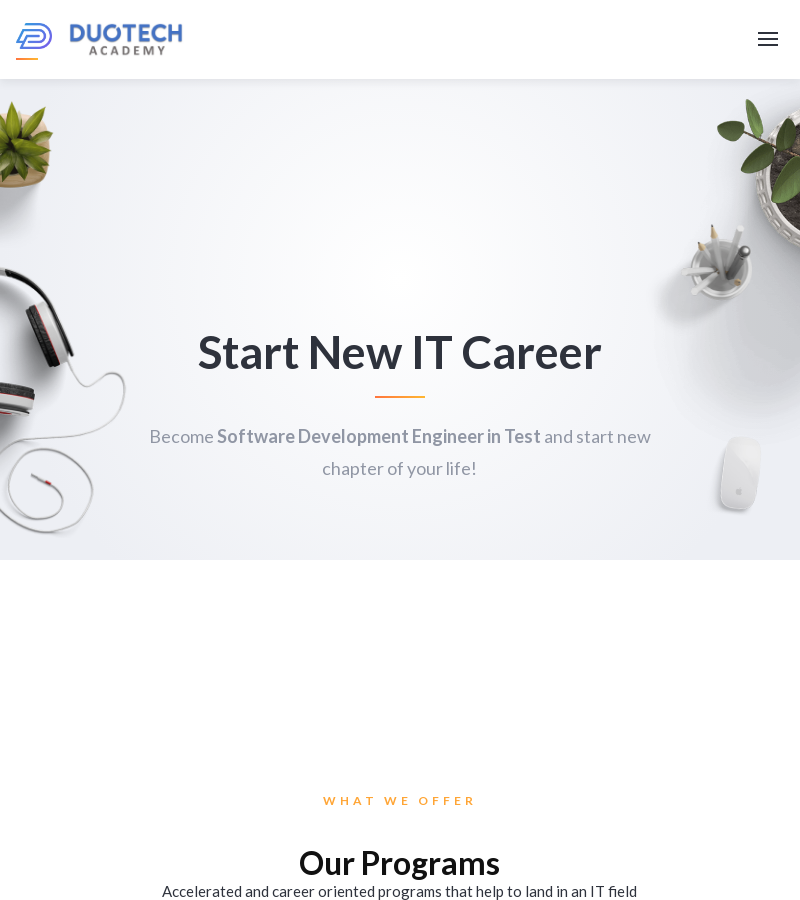

Located all elements on page (total: 344 elements)
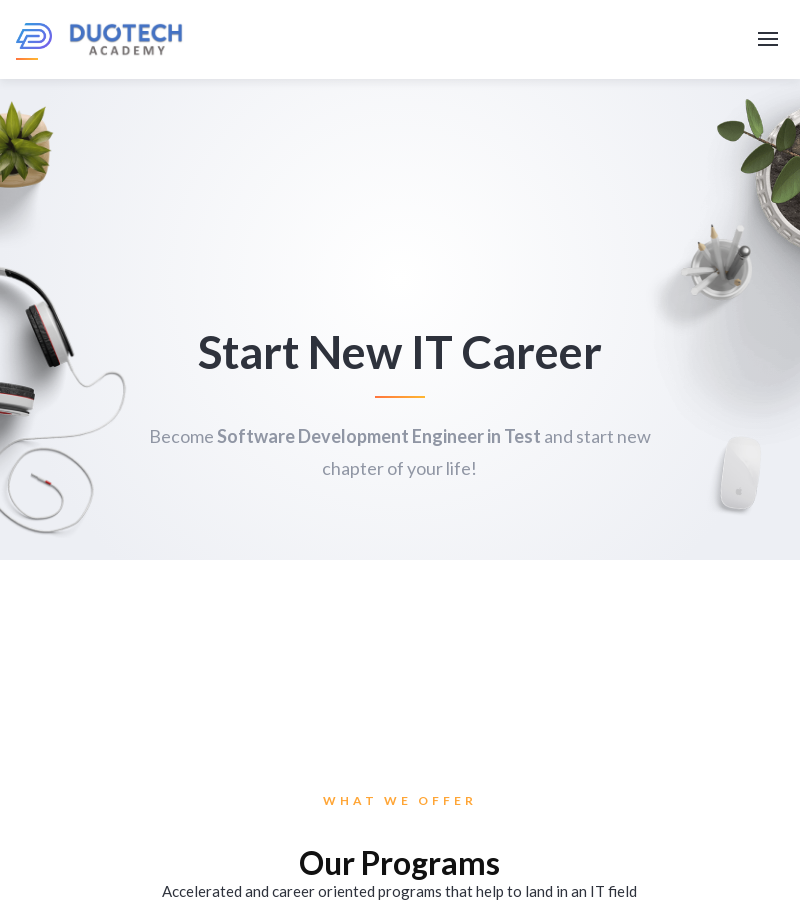

Found paragraph element with text: Become Software Development Engineer in Test and s...
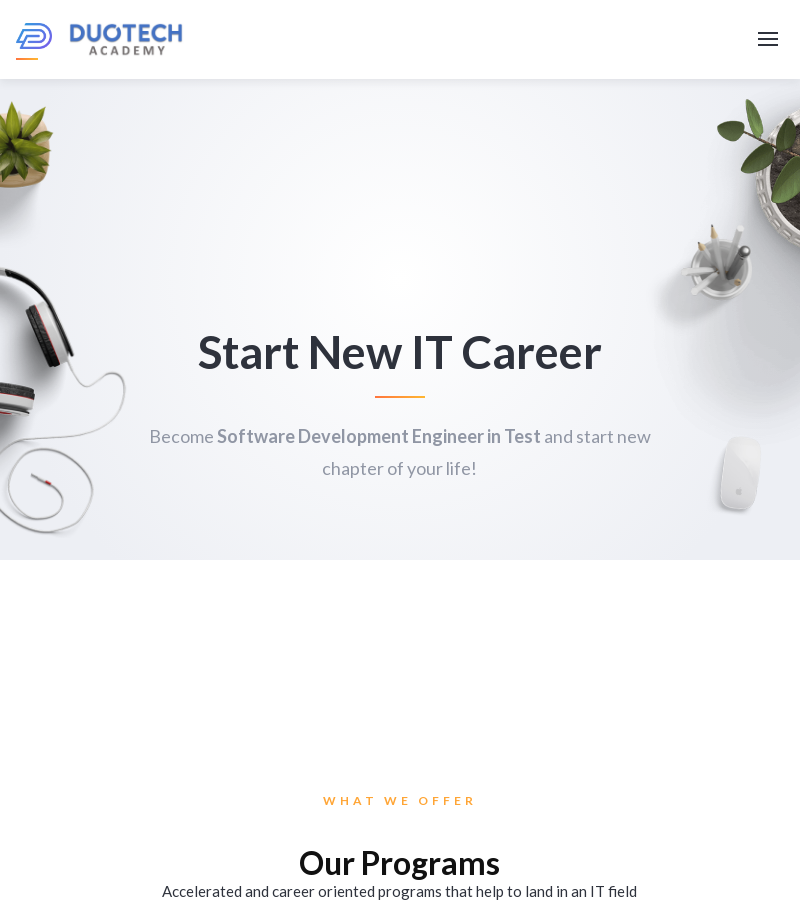

Found paragraph element with text: Accelerated and career oriented programs that help...
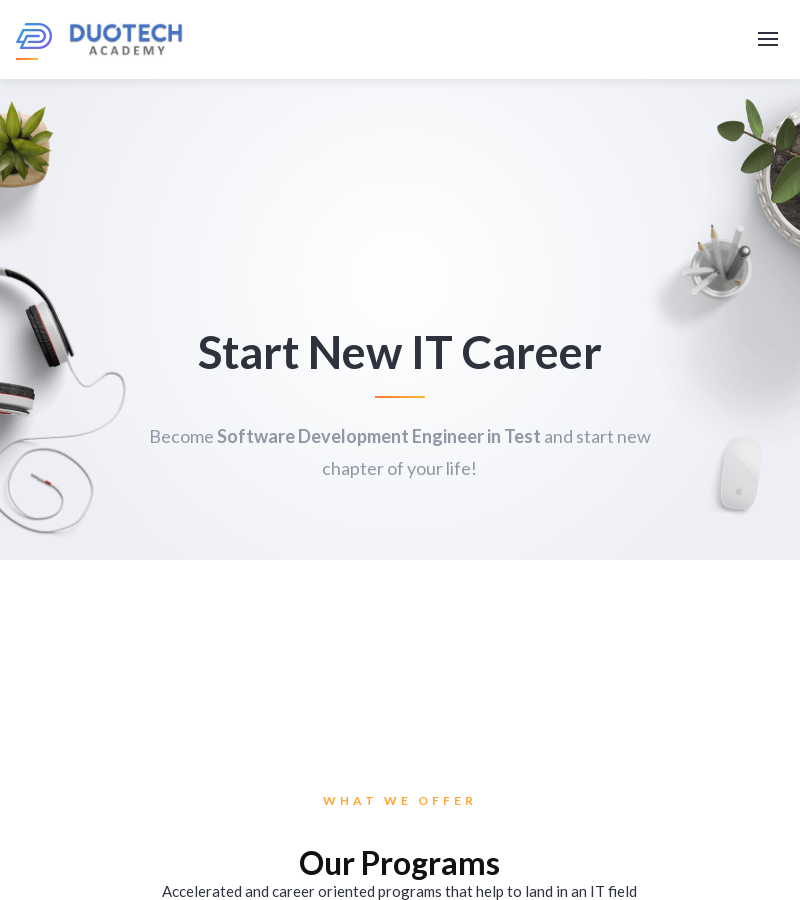

Found paragraph element with text: We offer self-paced Software Development Engineer ...
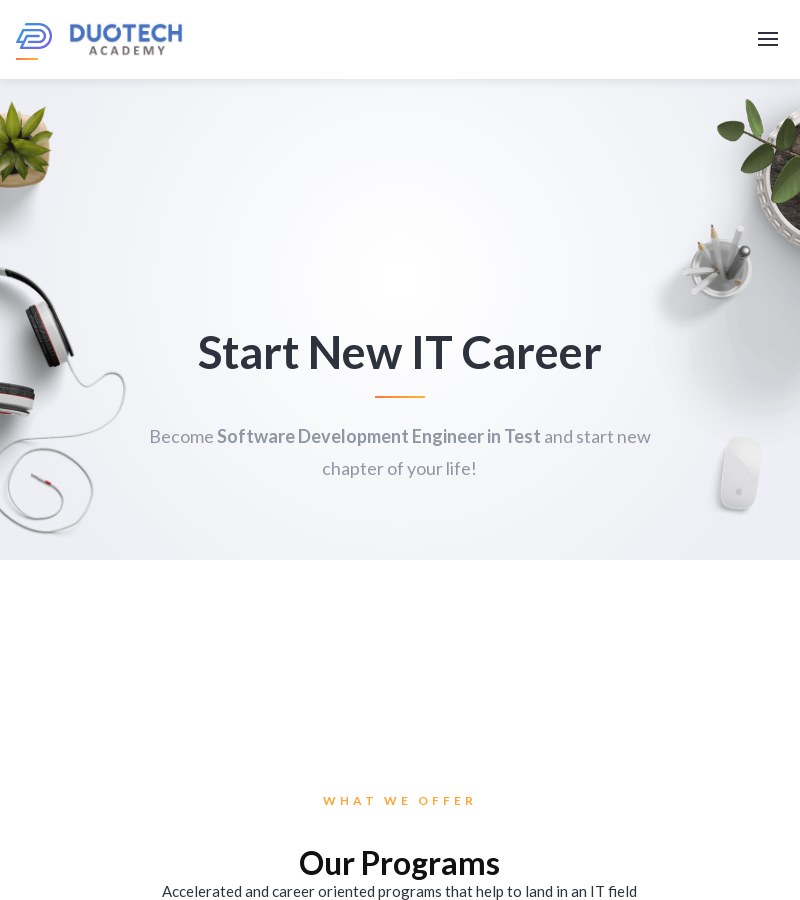

Found paragraph element with text: Software Automation became the most important and ...
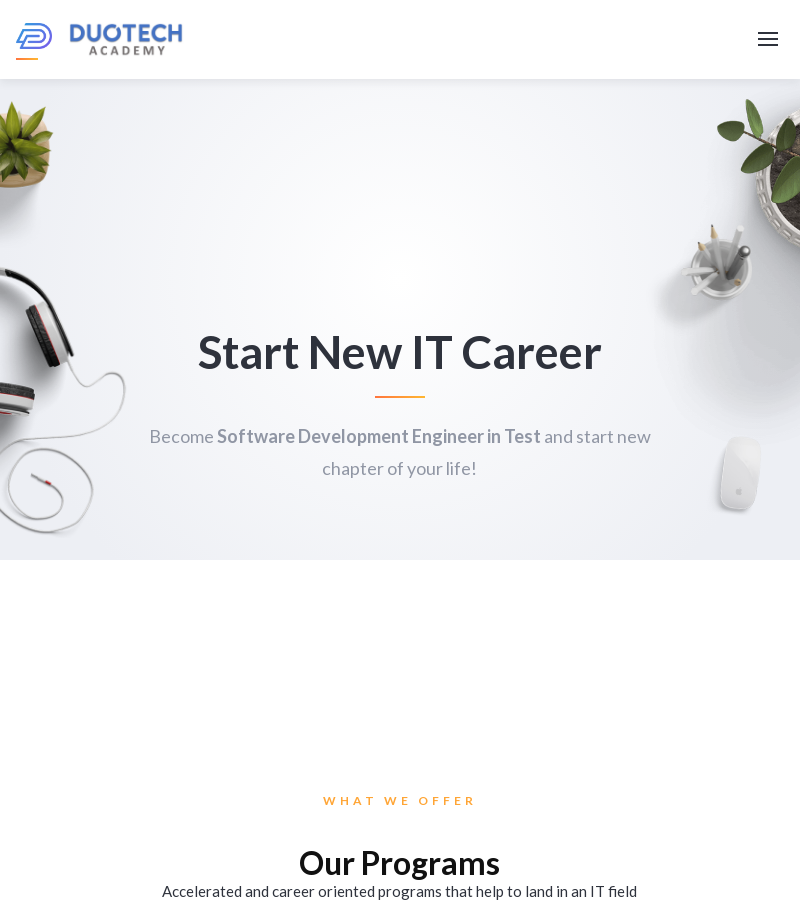

Found paragraph element with text: Average salary of the SDET is $105,000 a year and ...
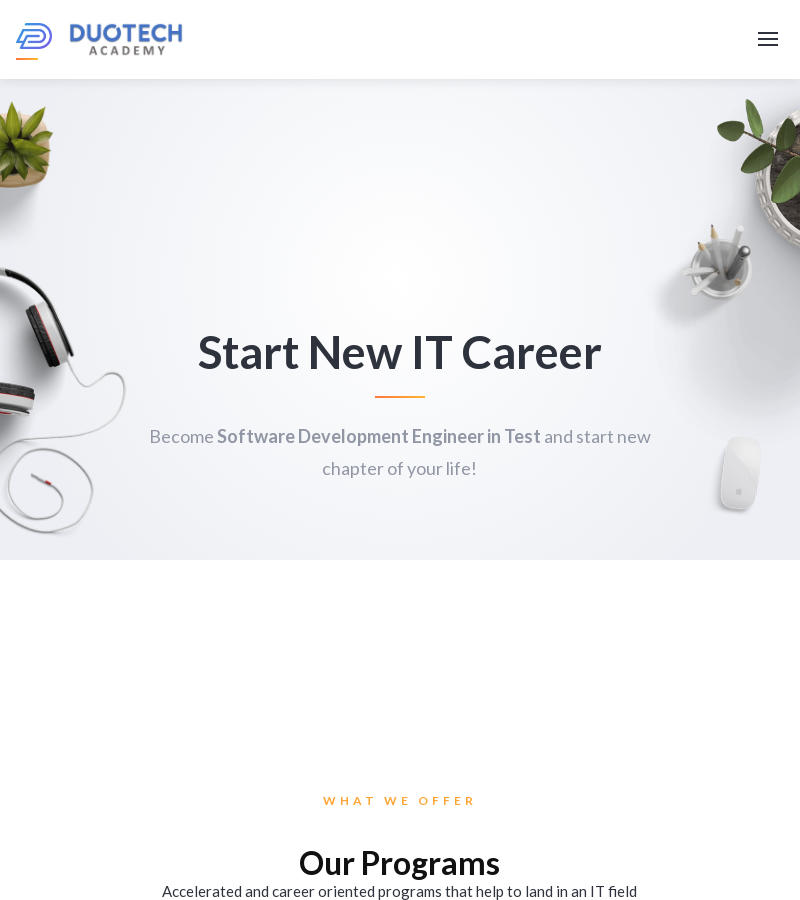

Found paragraph element with text: SDET program is a great way to start your professi...
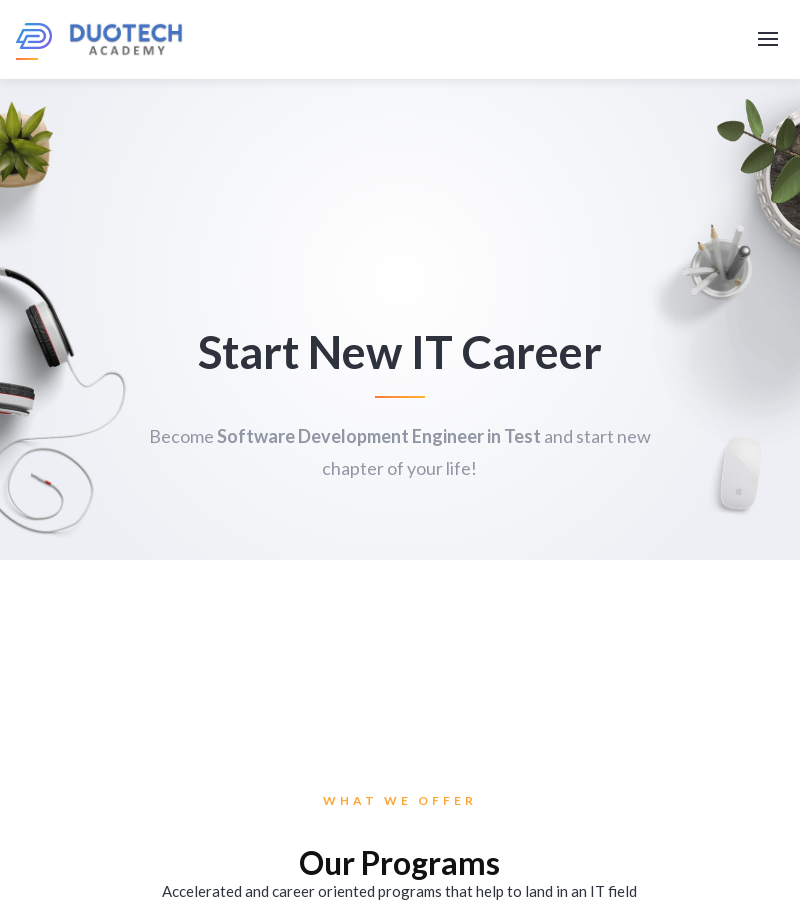

Found paragraph element with text: More than 45000 jobs available in United States al...
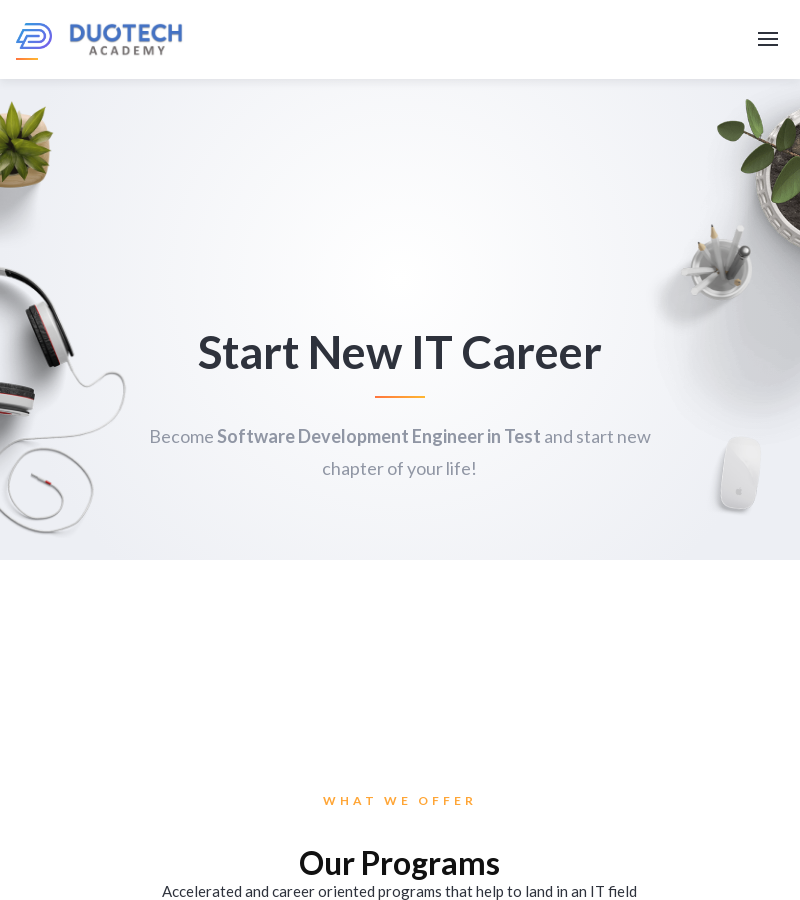

Found paragraph element with text: We always follow the latest trends in IT world and...
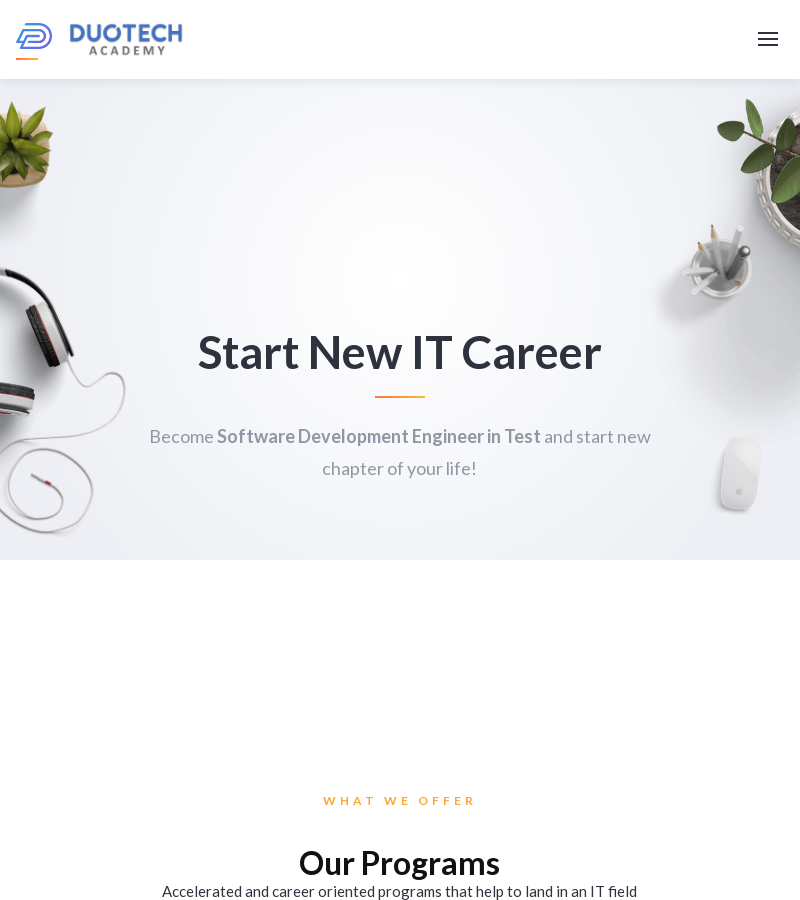

Found paragraph element with text: "The instructors are knowledgeable and personable....
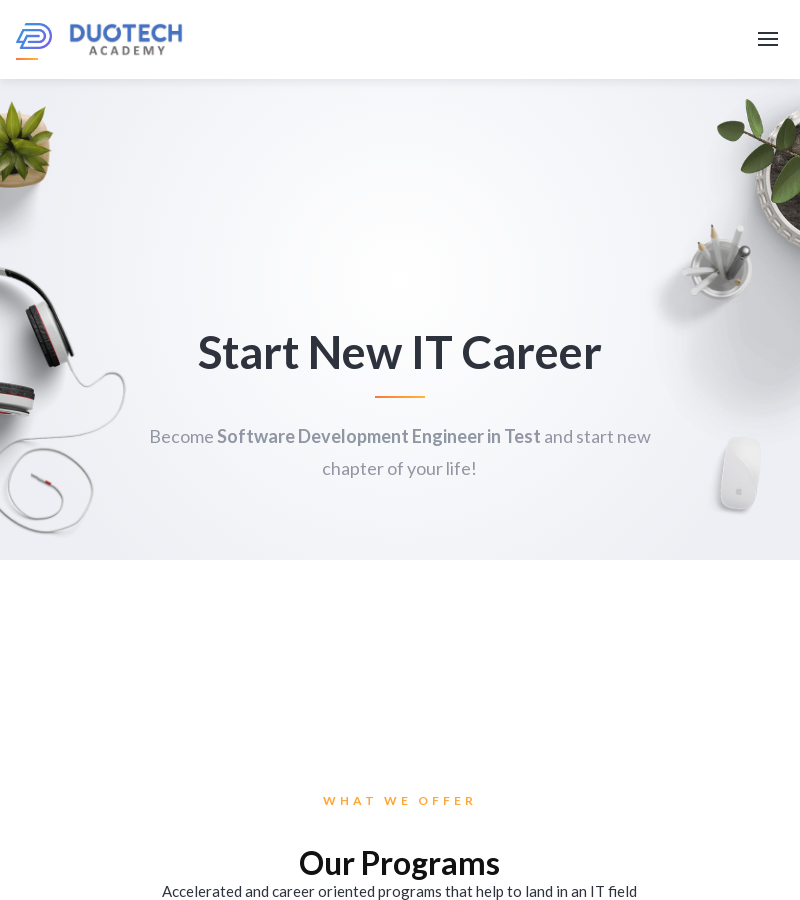

Found paragraph element with text: "Choosing Duotech Academy for learning Software Te...
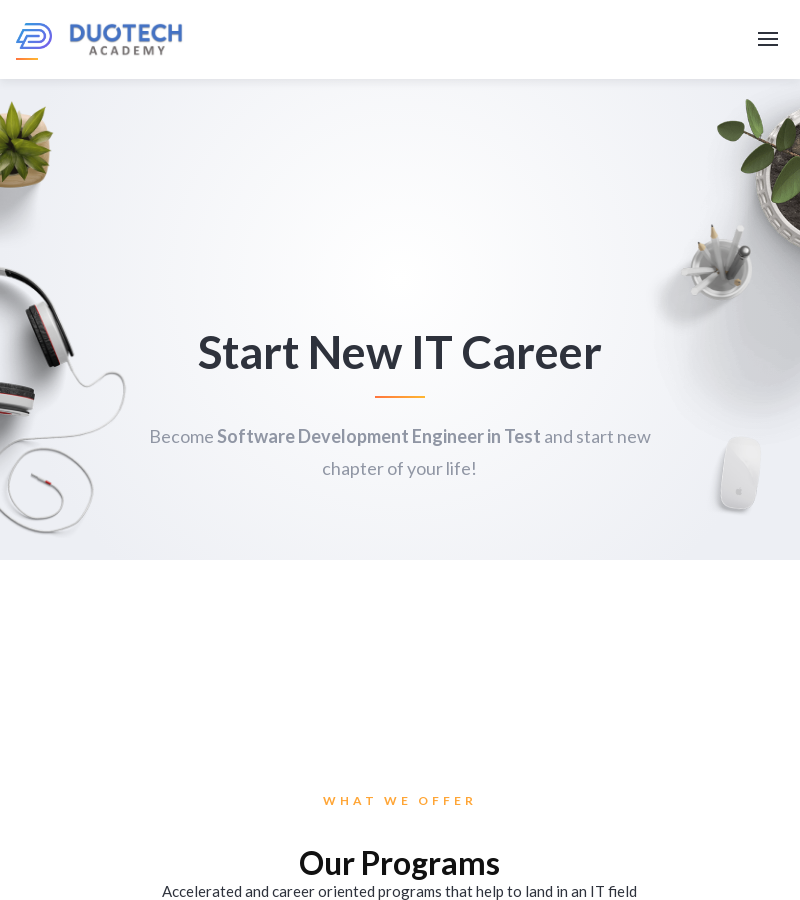

Found paragraph element with text: "Great learning environment, well organized and ta...
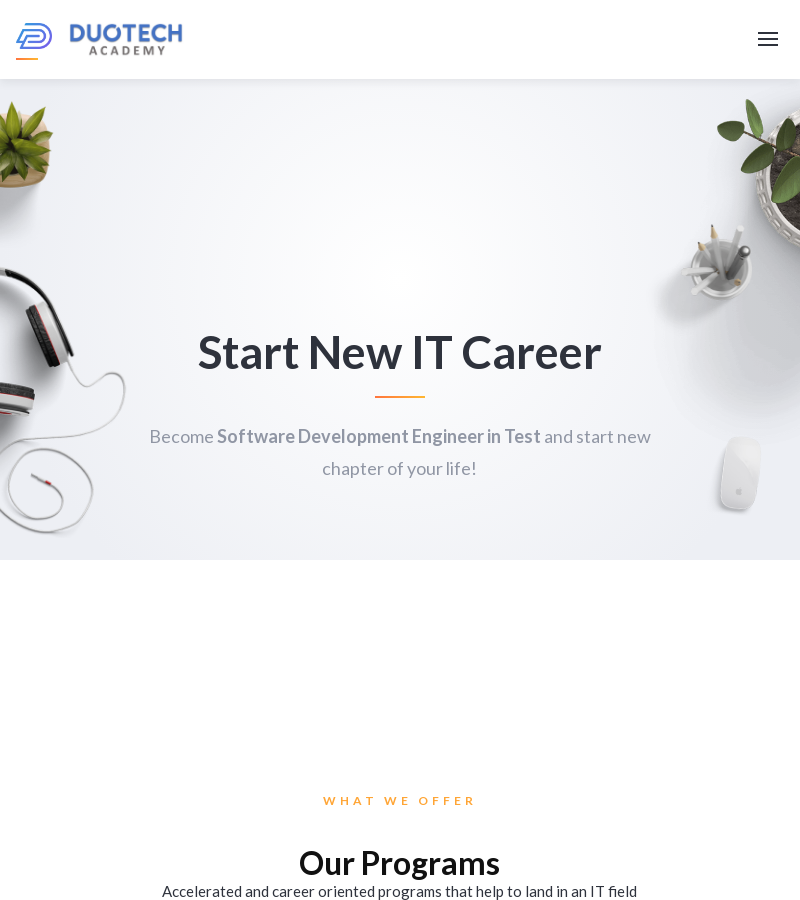

Found paragraph element with text: "It is an incredible team of dedicated instructors...
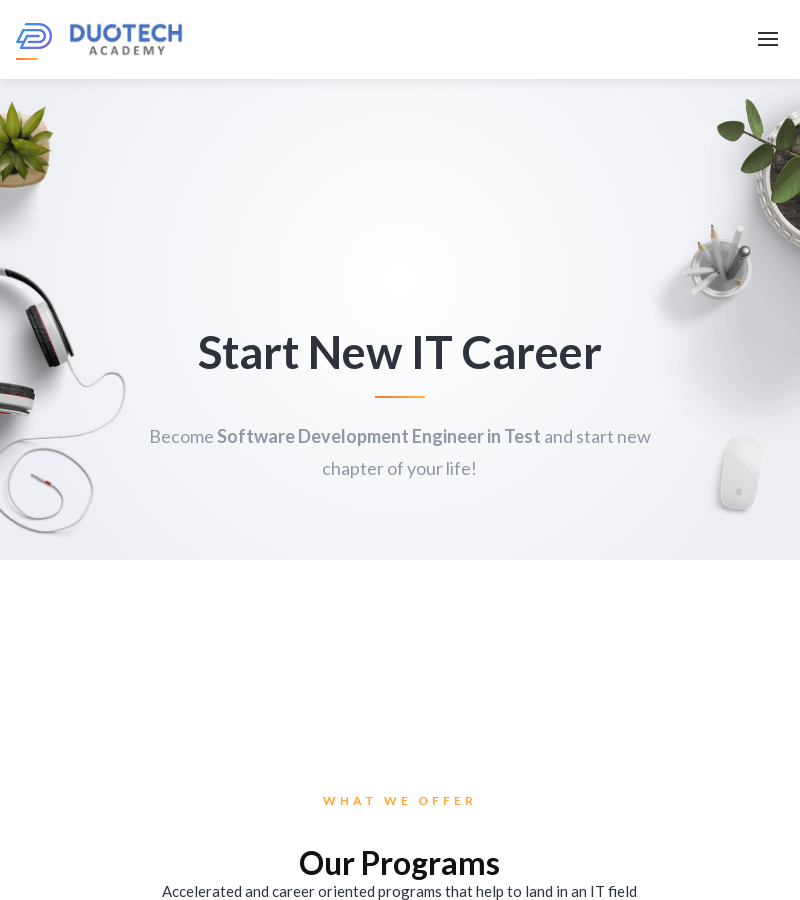

Found paragraph element with text: "Dedicated and professional instructors not only d...
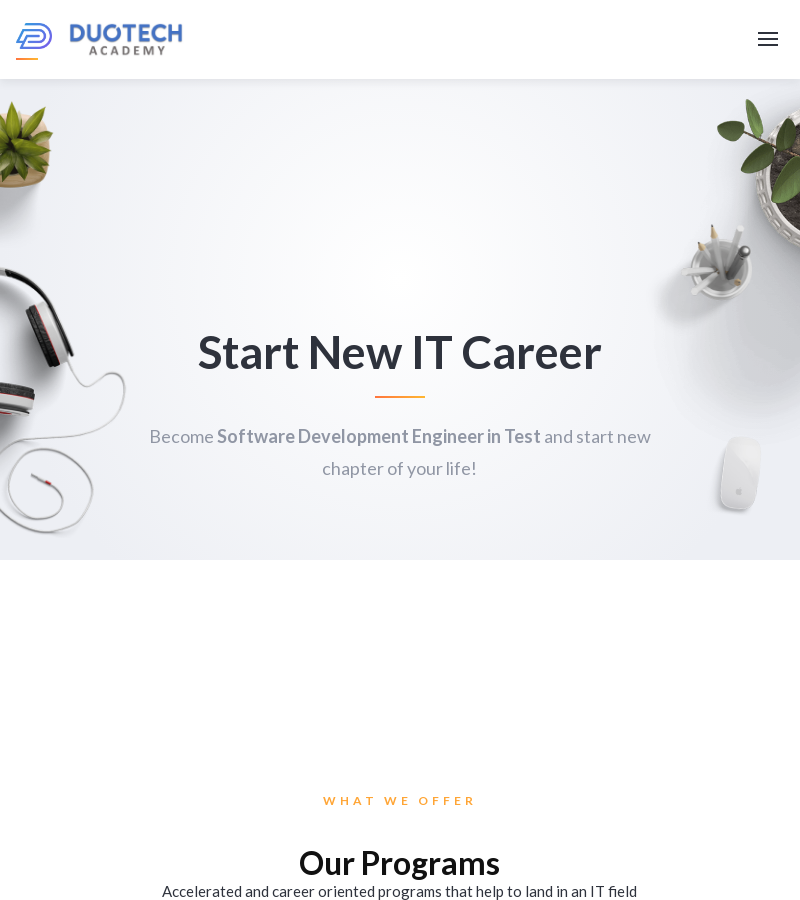

Found paragraph element with text: "I was amazed by the instructors' ability to teach...
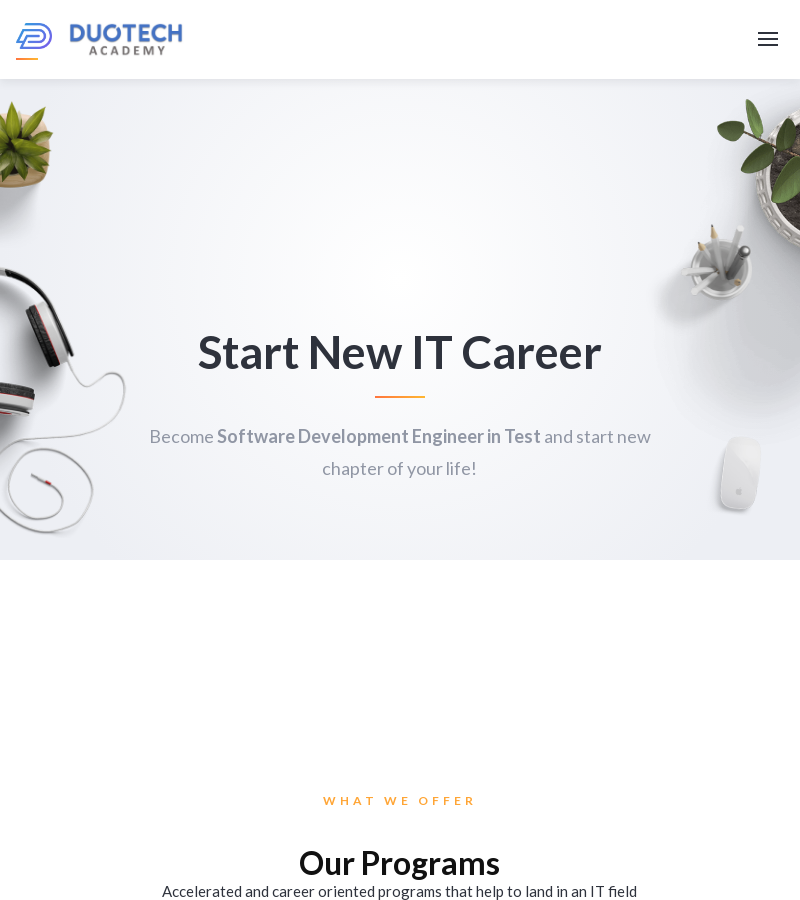

Found paragraph element with text: We are proud of our Alumni who started their new I...
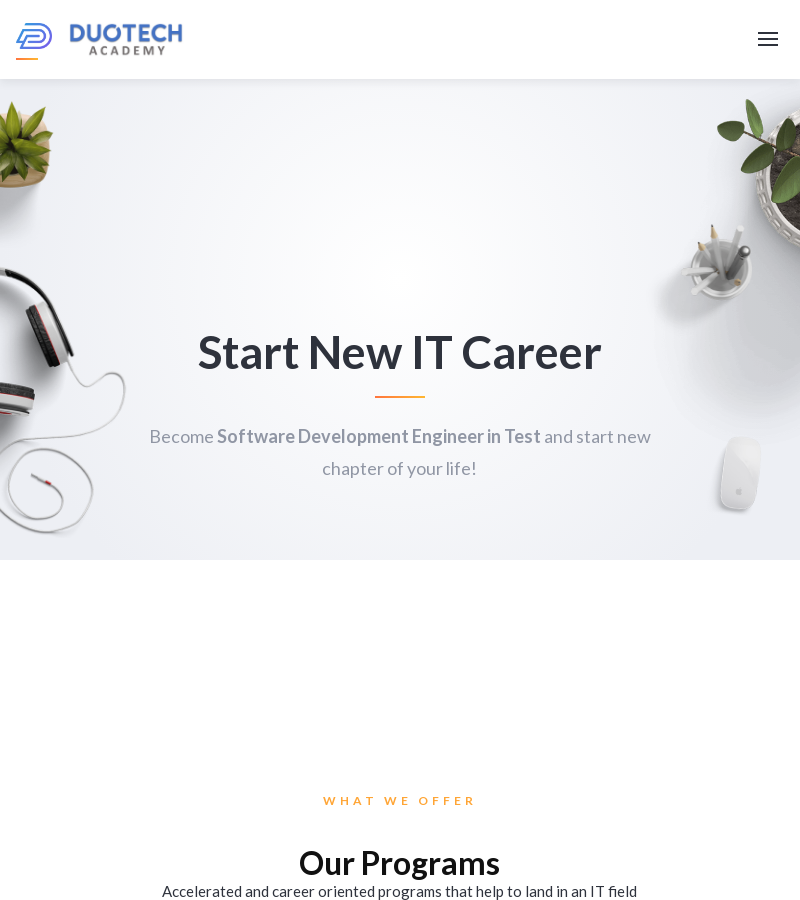

Found paragraph element with text: Enroll for our upcoming batch with confidence and ...
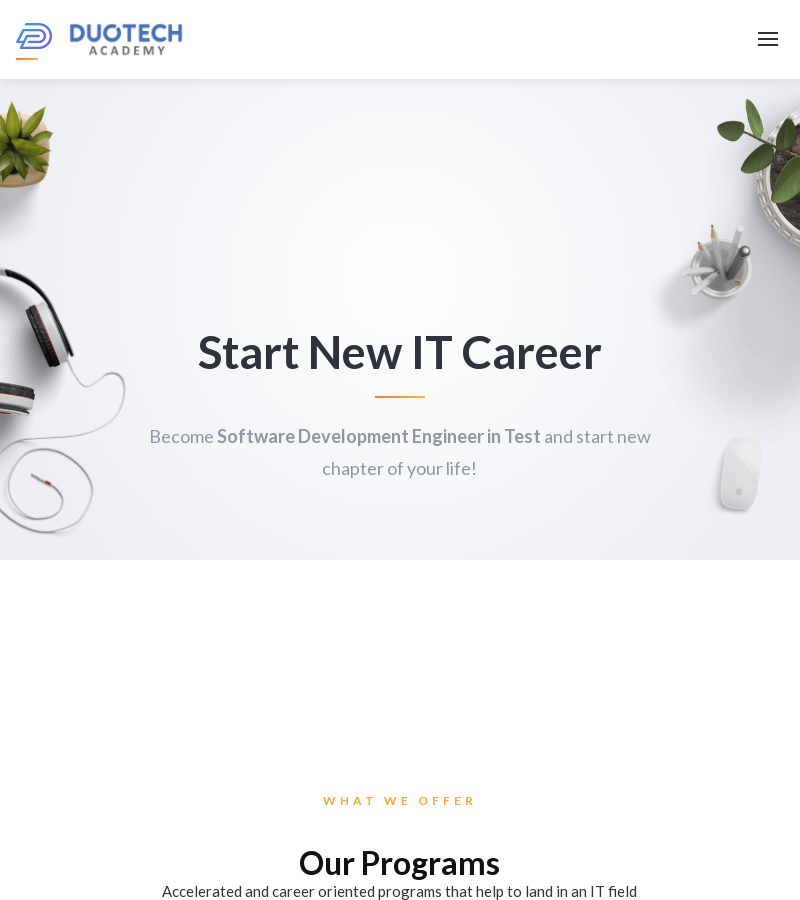

Found paragraph element with text: We create an equal opportunity for interested cand...
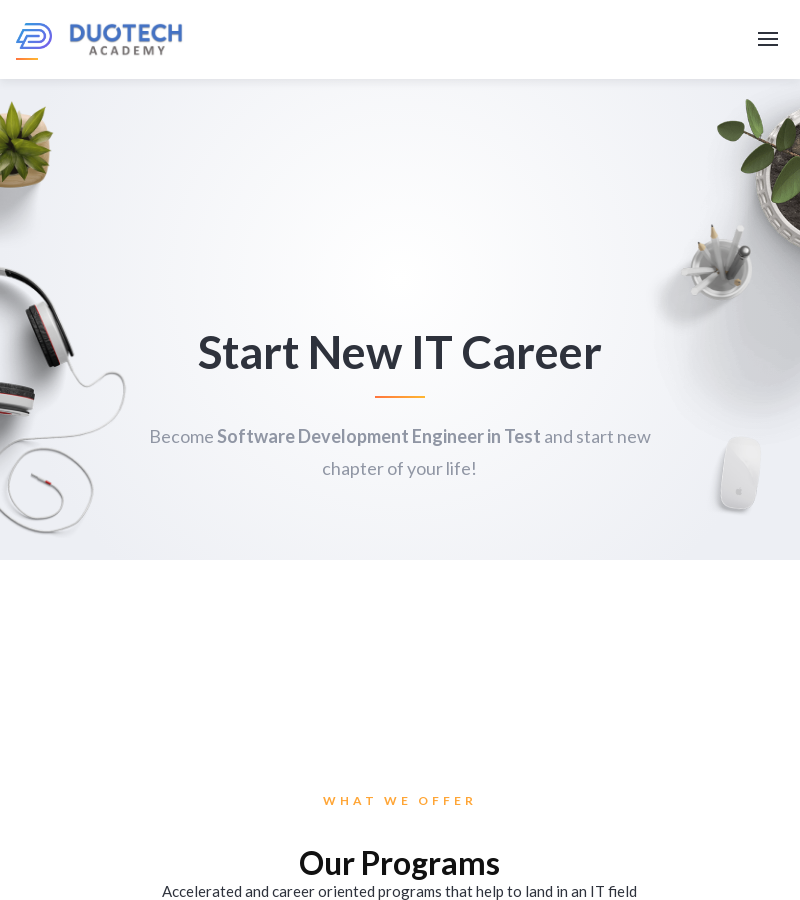

Found paragraph element with text: @ 2020 by Duotech Academy
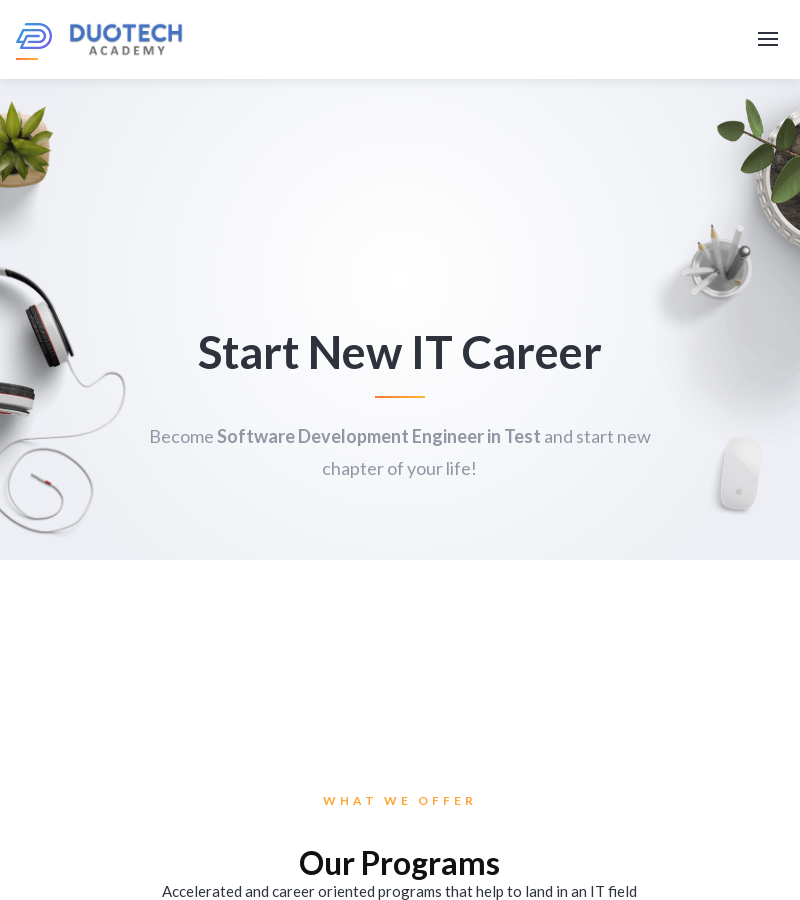

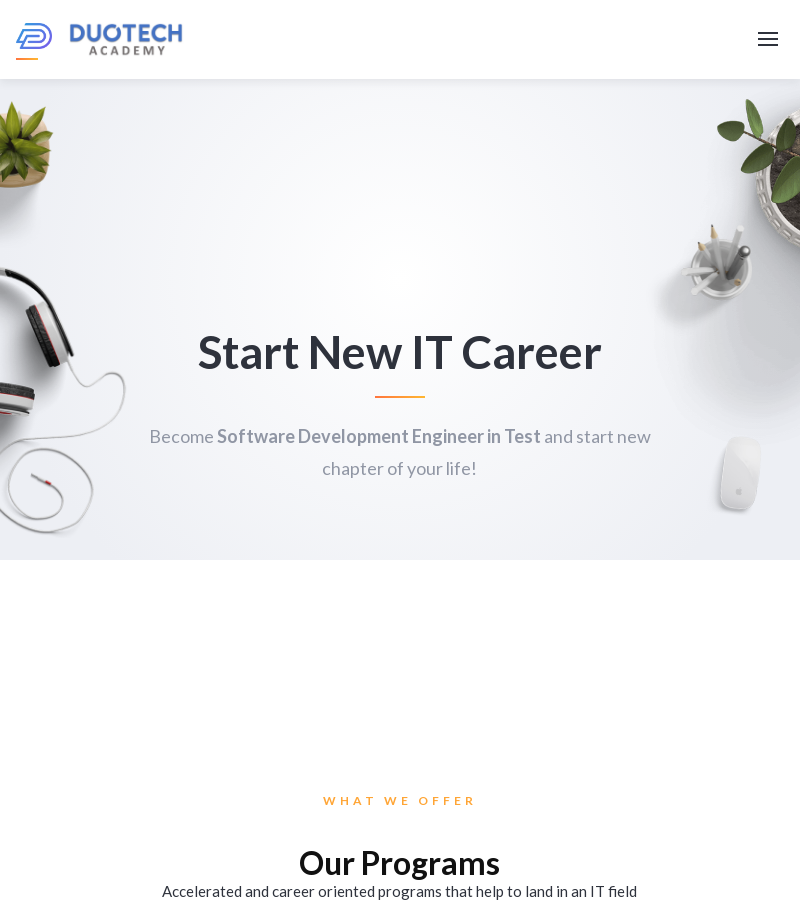